Tests selecting an option from a dropdown menu within an iframe on W3Schools try-it editor

Starting URL: https://www.w3schools.com/tags/tryit.asp?filename=tryhtml_select

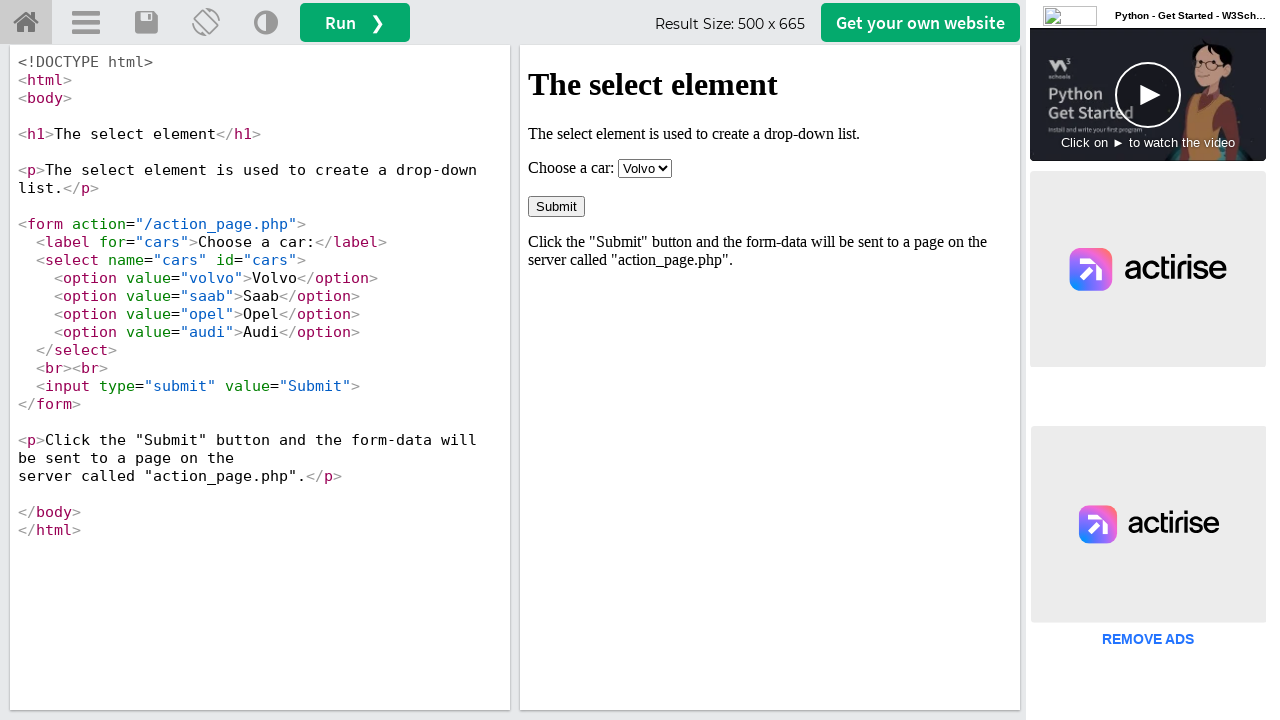

Located iframe 'iframeResult' containing the select dropdown
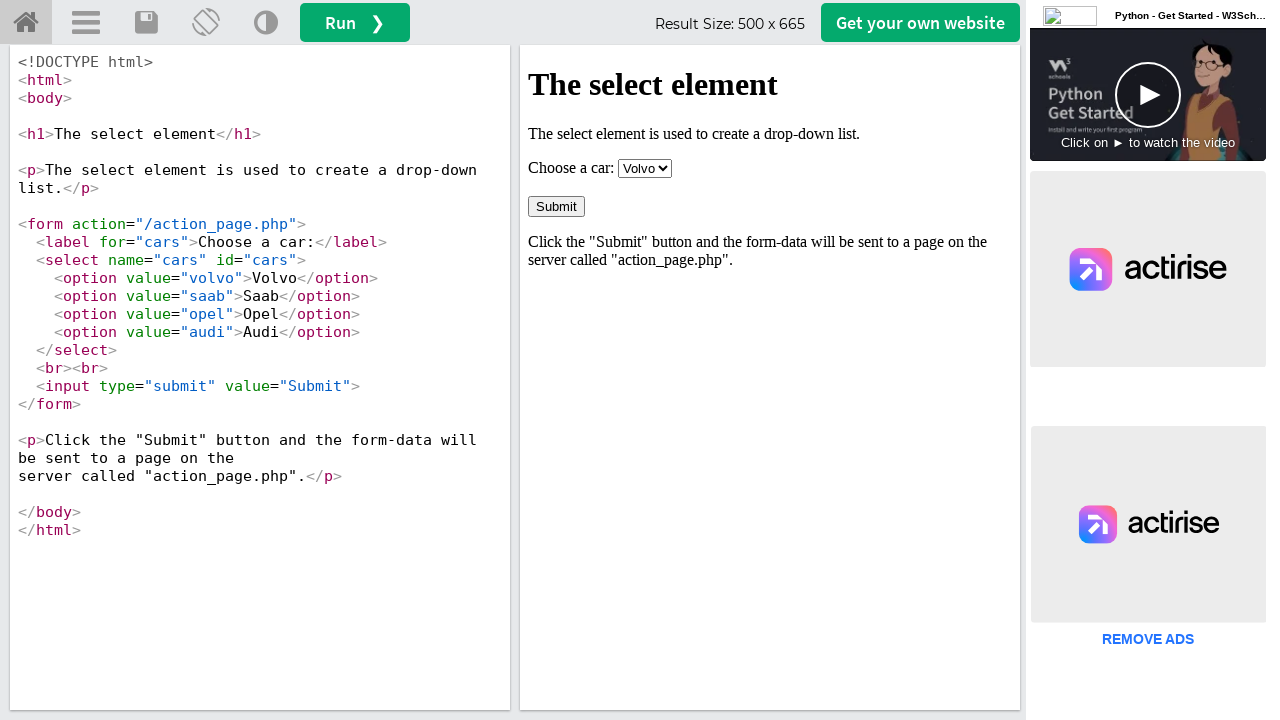

Selected 'Opel' option from the dropdown menu
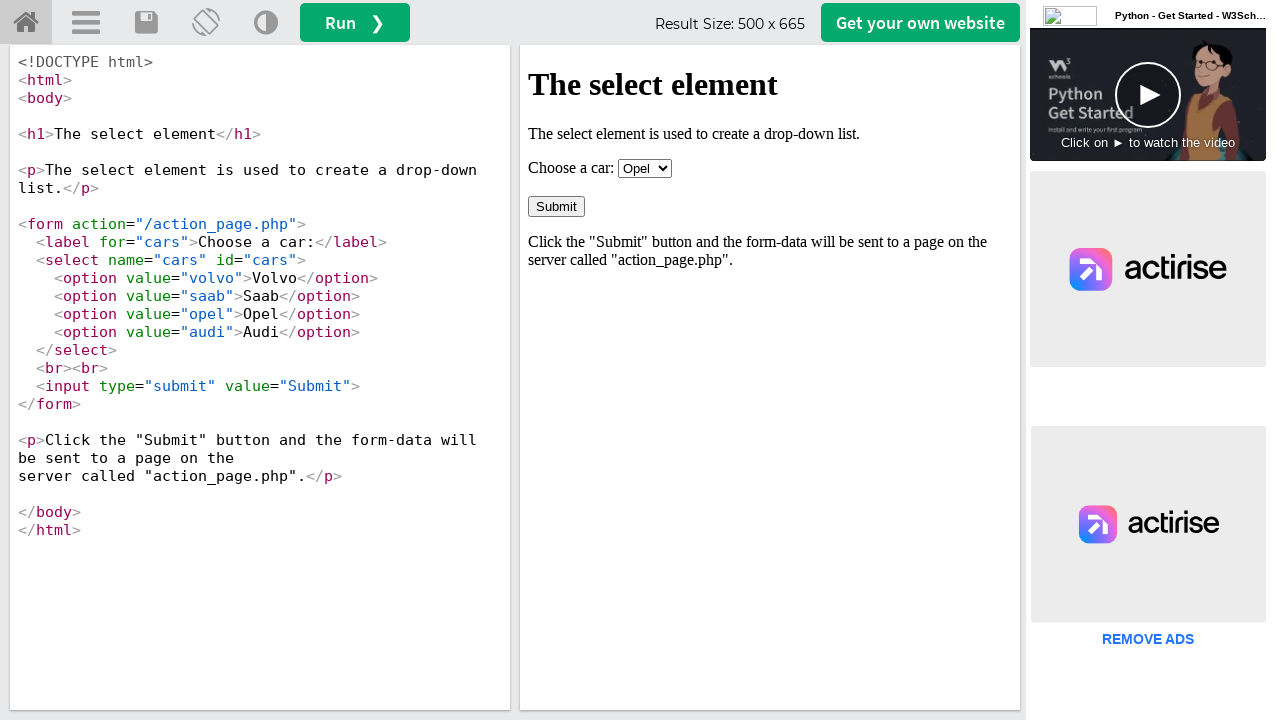

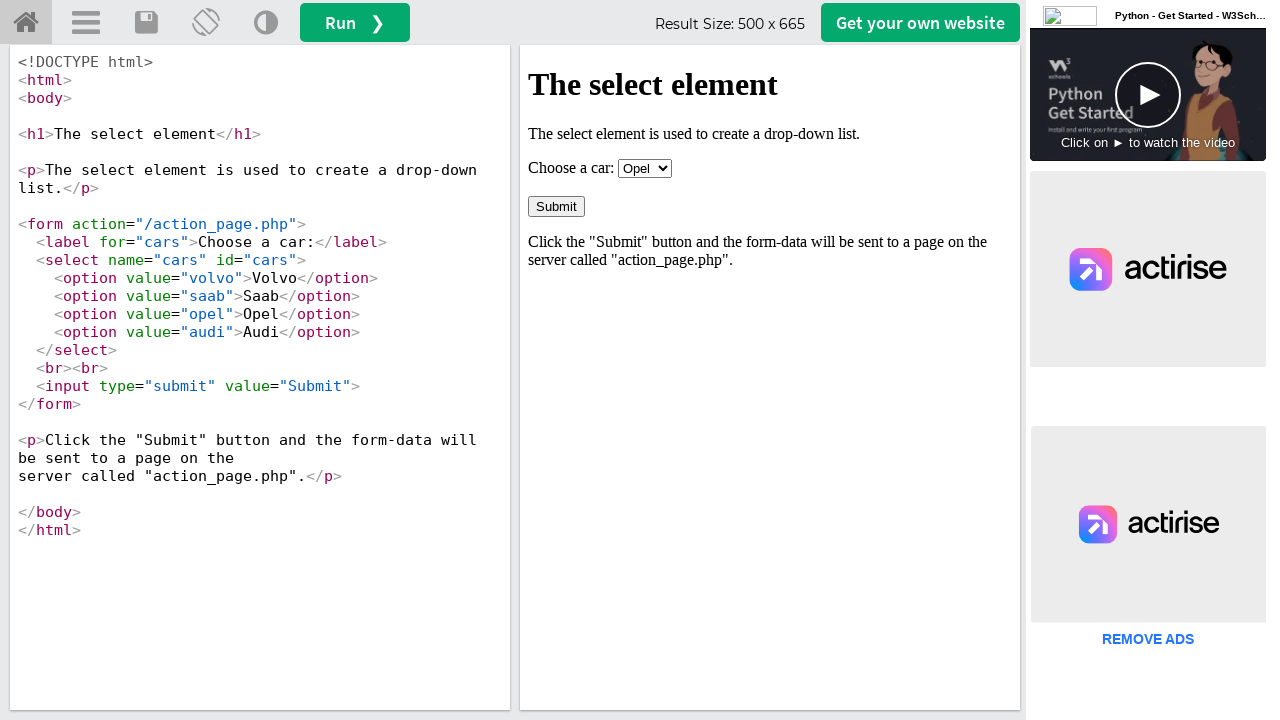